Tests the Get Started link on Playwright homepage by clicking it and verifying navigation to the intro documentation page

Starting URL: https://playwright.dev/

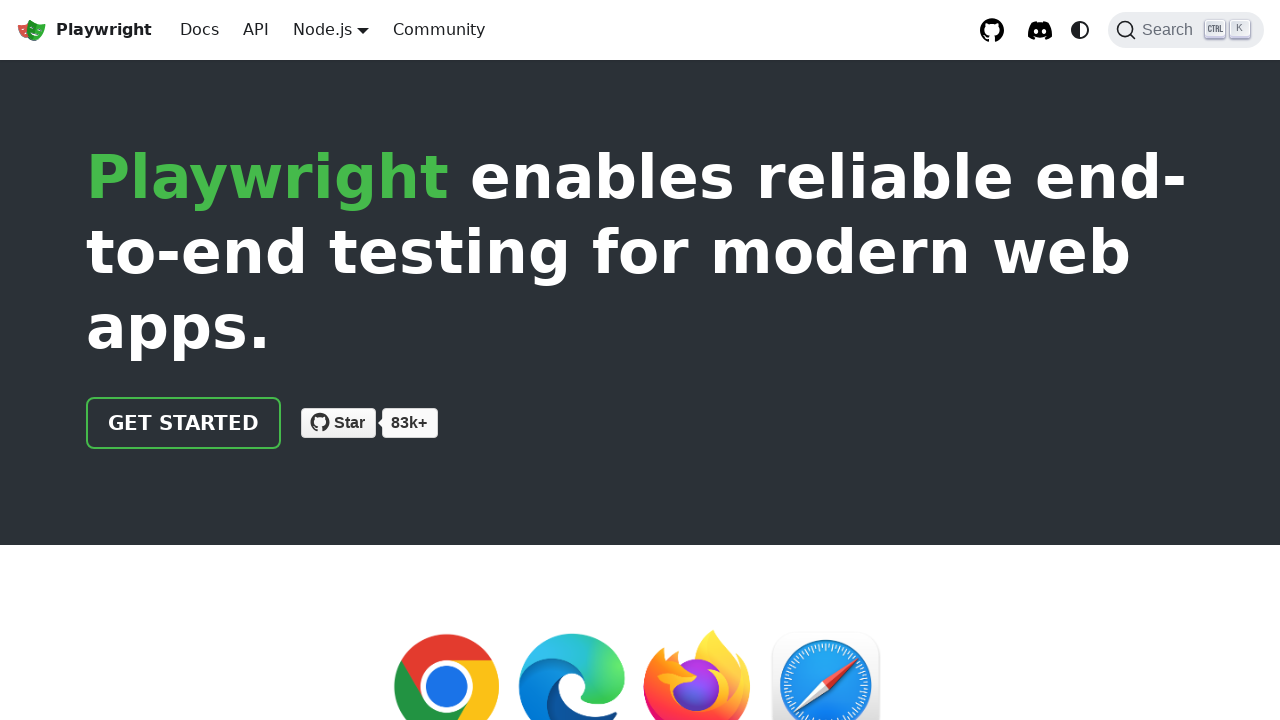

Verified Get Started link is visible on Playwright homepage
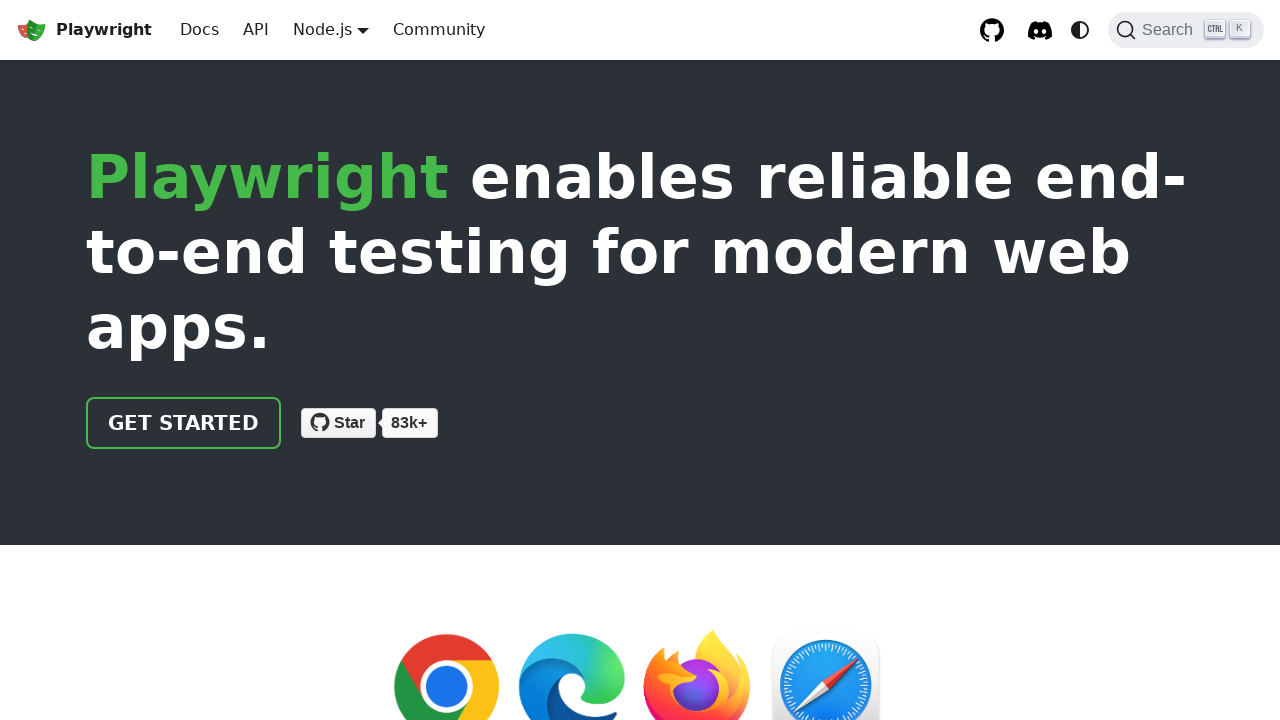

Clicked Get Started link at (184, 423) on text=Get started >> nth=0
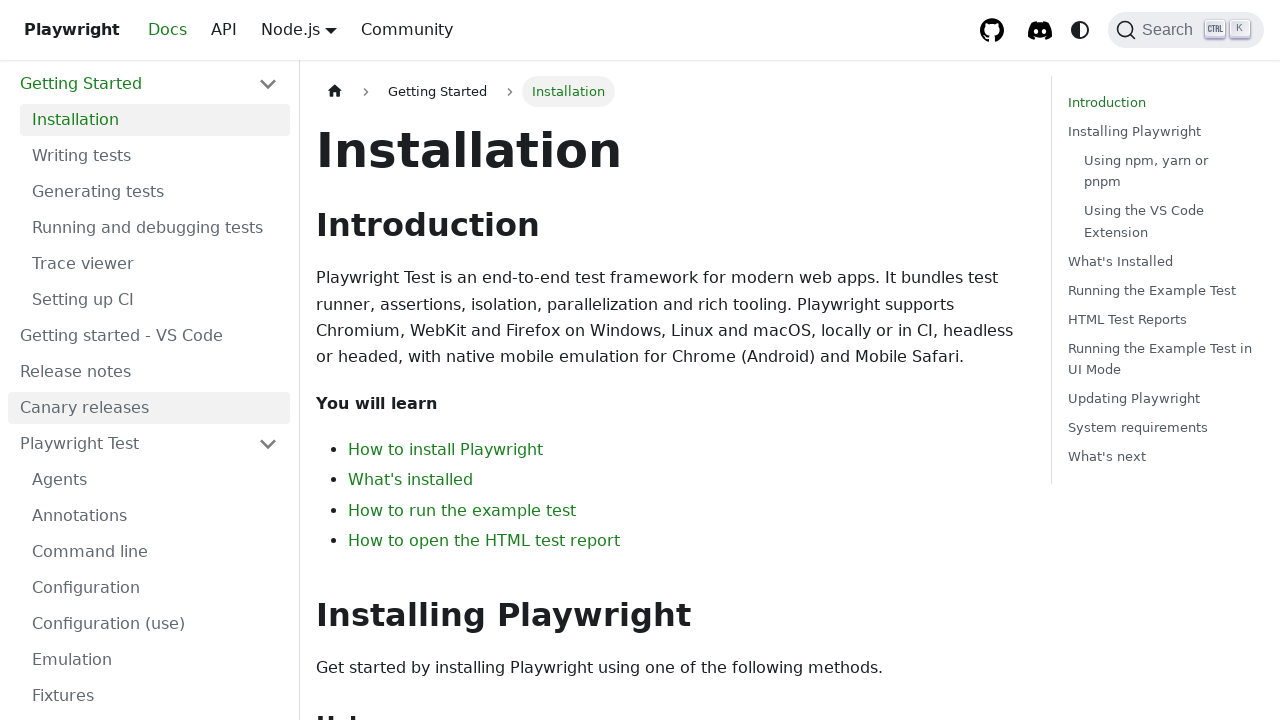

Page navigation completed and DOM content loaded
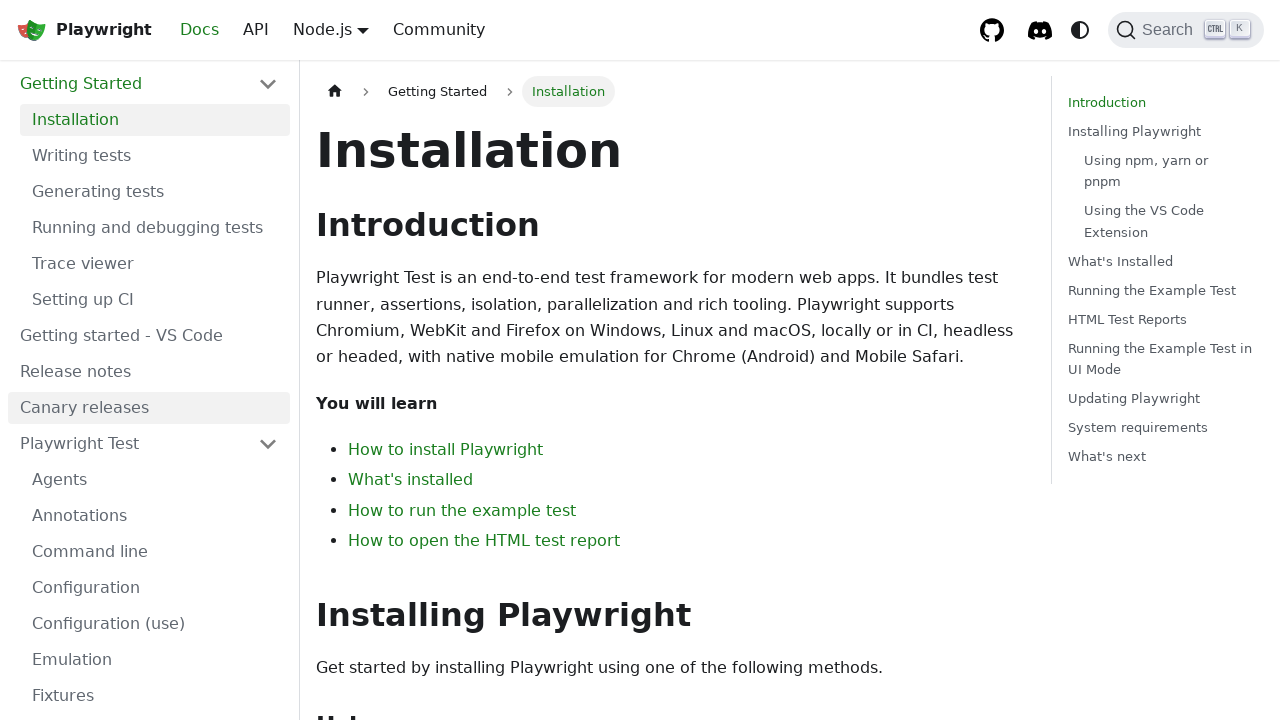

Verified navigation to intro documentation page - URL contains /docs/intro
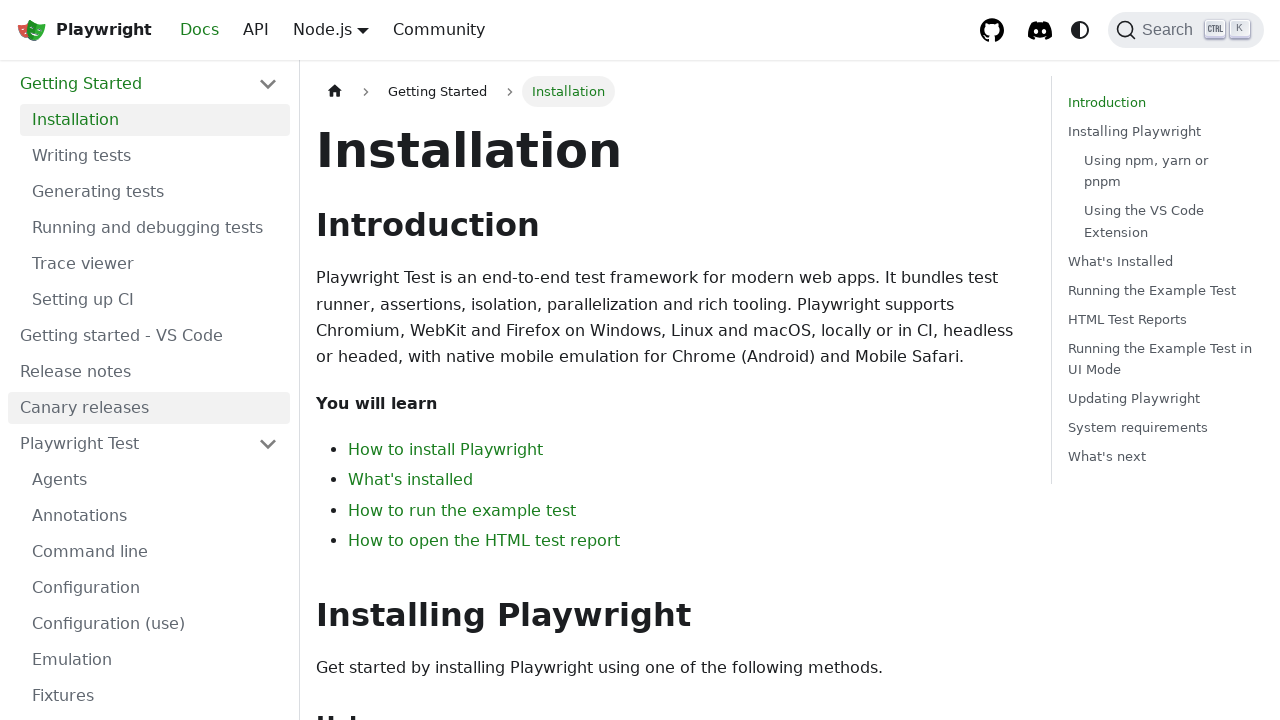

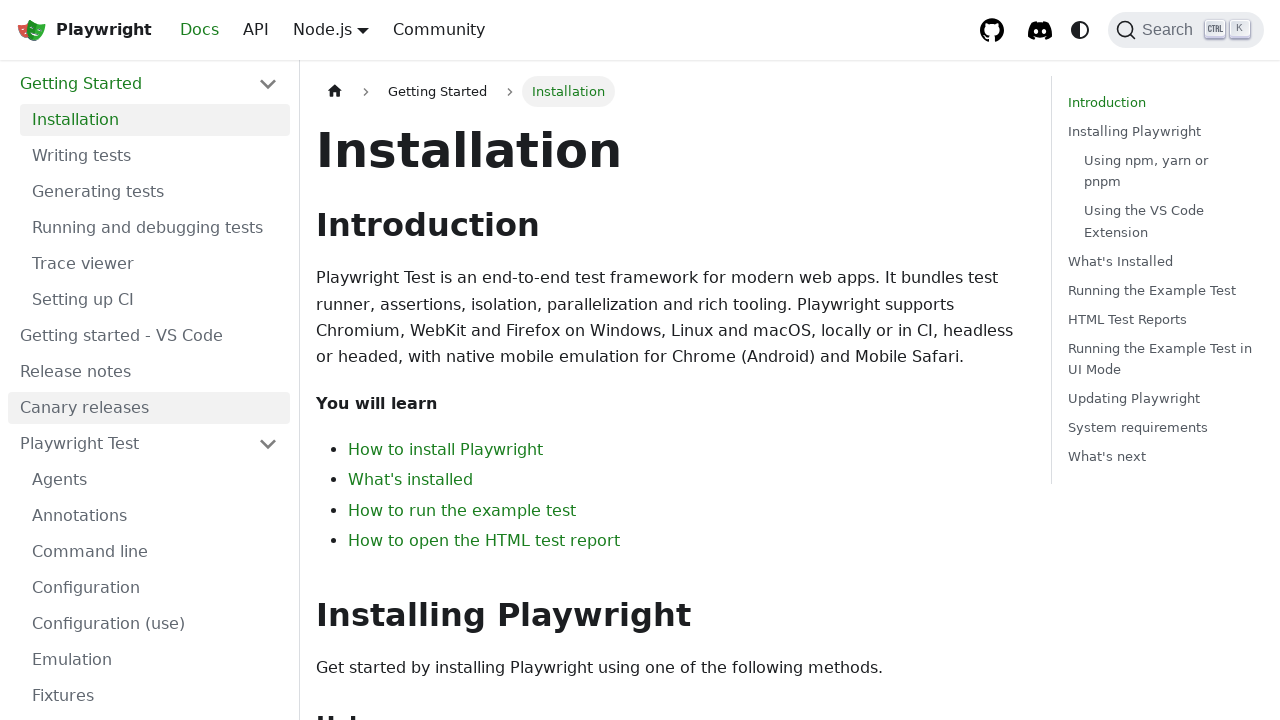